Tests nested frame handling by switching through multiple iframes and filling a registration form with email and password fields

Starting URL: https://demoapps.qspiders.com/ui/frames/nested?sublist=1

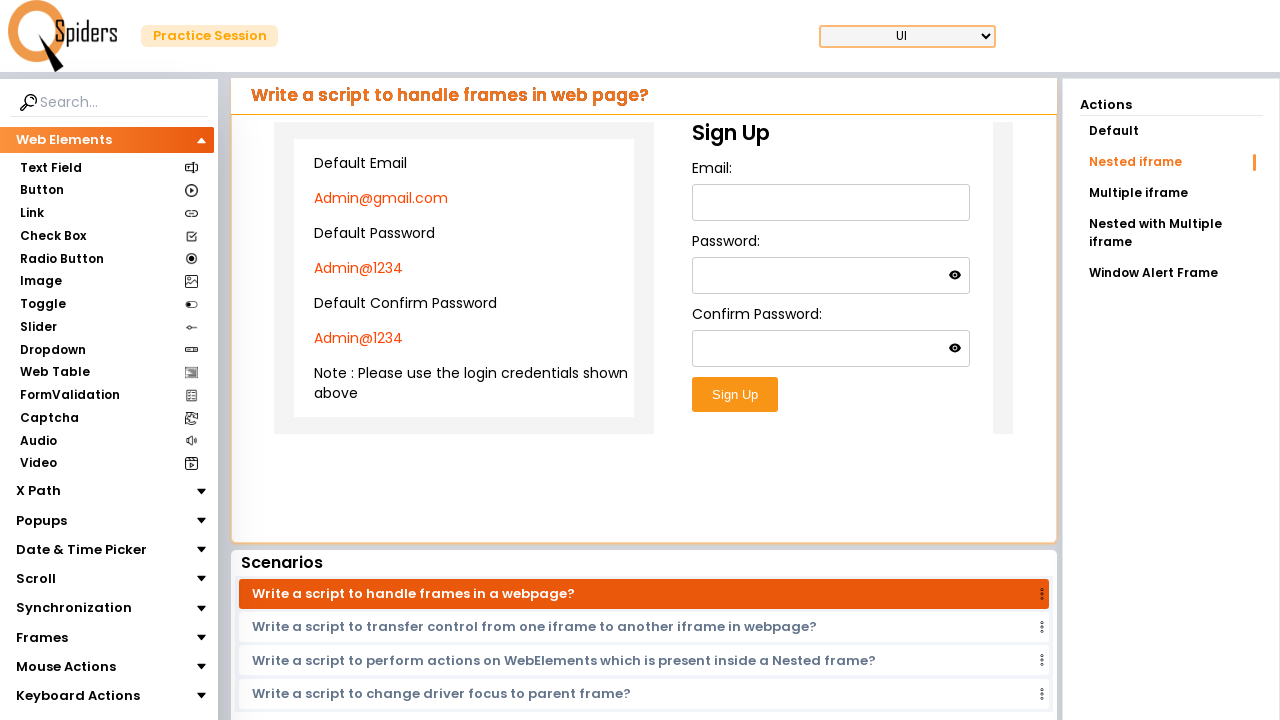

Located first iframe with class 'w-full h-96'
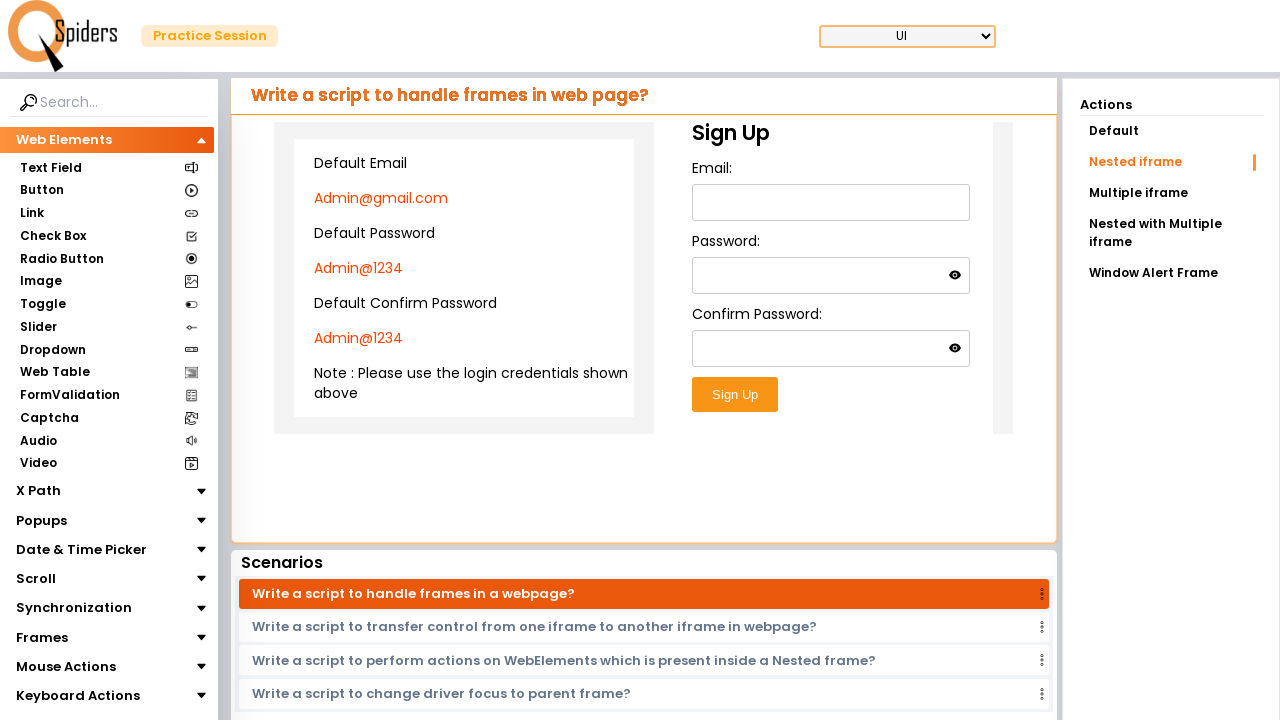

Located nested iframe within the first frame
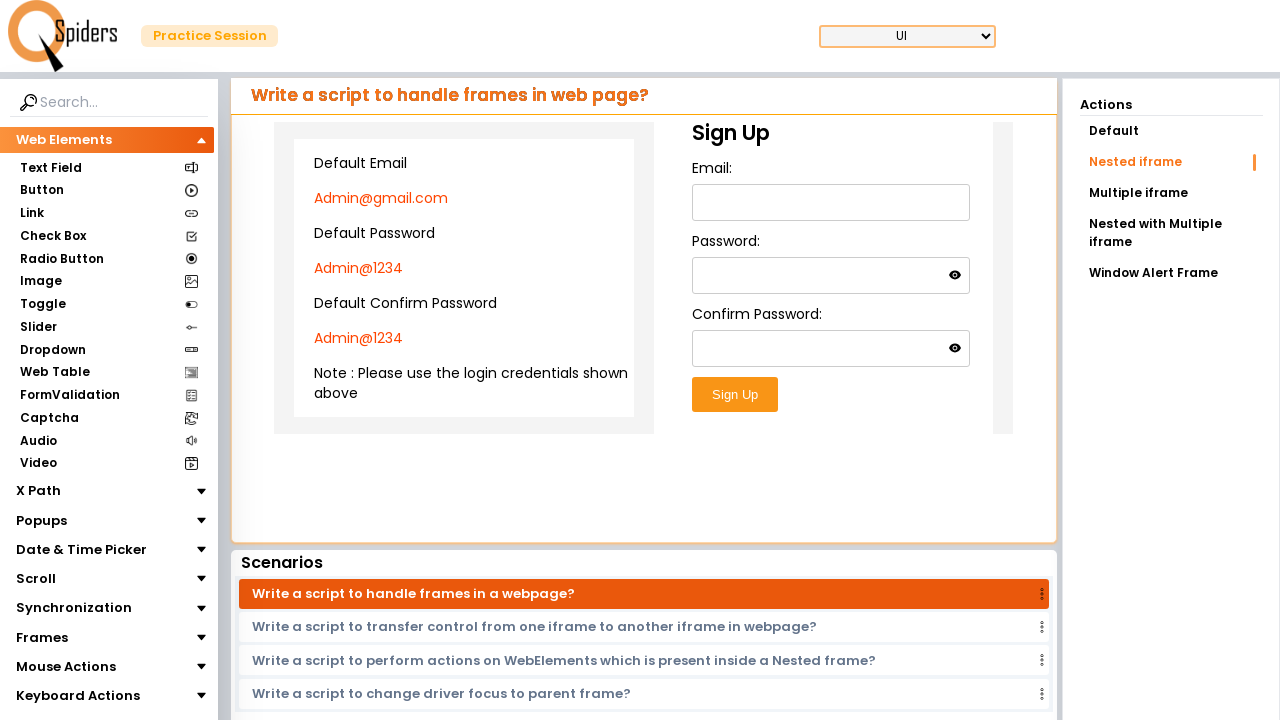

Filled email field with 'Admin@gmail.com' in nested frame on xpath=//iframe[@class='w-full h-96'] >> internal:control=enter-frame >> xpath=//
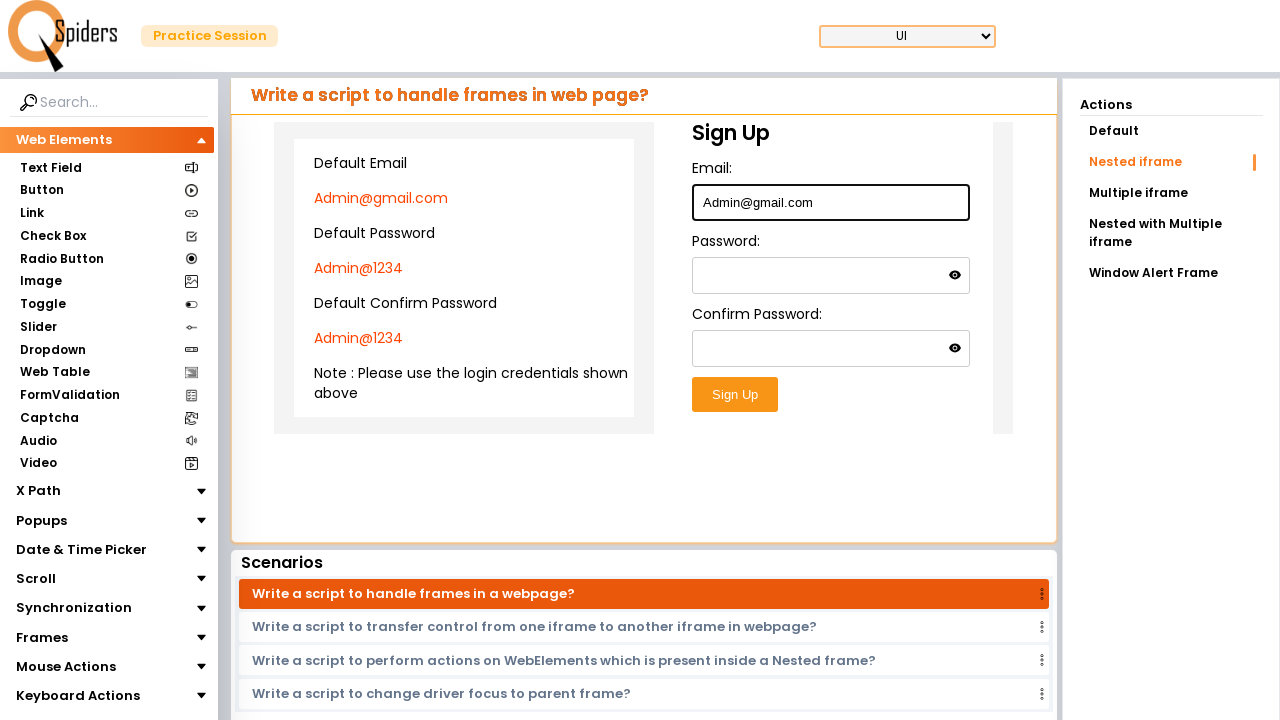

Filled password field with 'Admin@1234' in nested frame on xpath=//iframe[@class='w-full h-96'] >> internal:control=enter-frame >> xpath=//
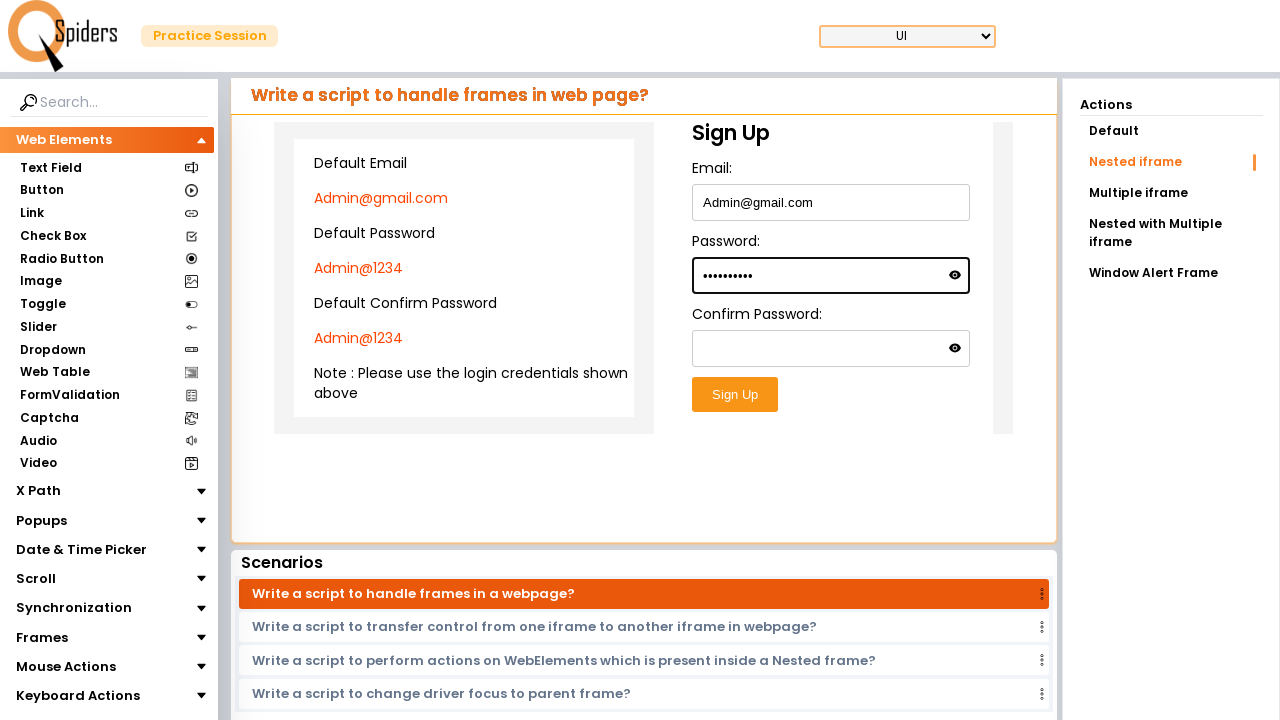

Filled confirm password field with 'Admin@1234' in nested frame on xpath=//iframe[@class='w-full h-96'] >> internal:control=enter-frame >> xpath=//
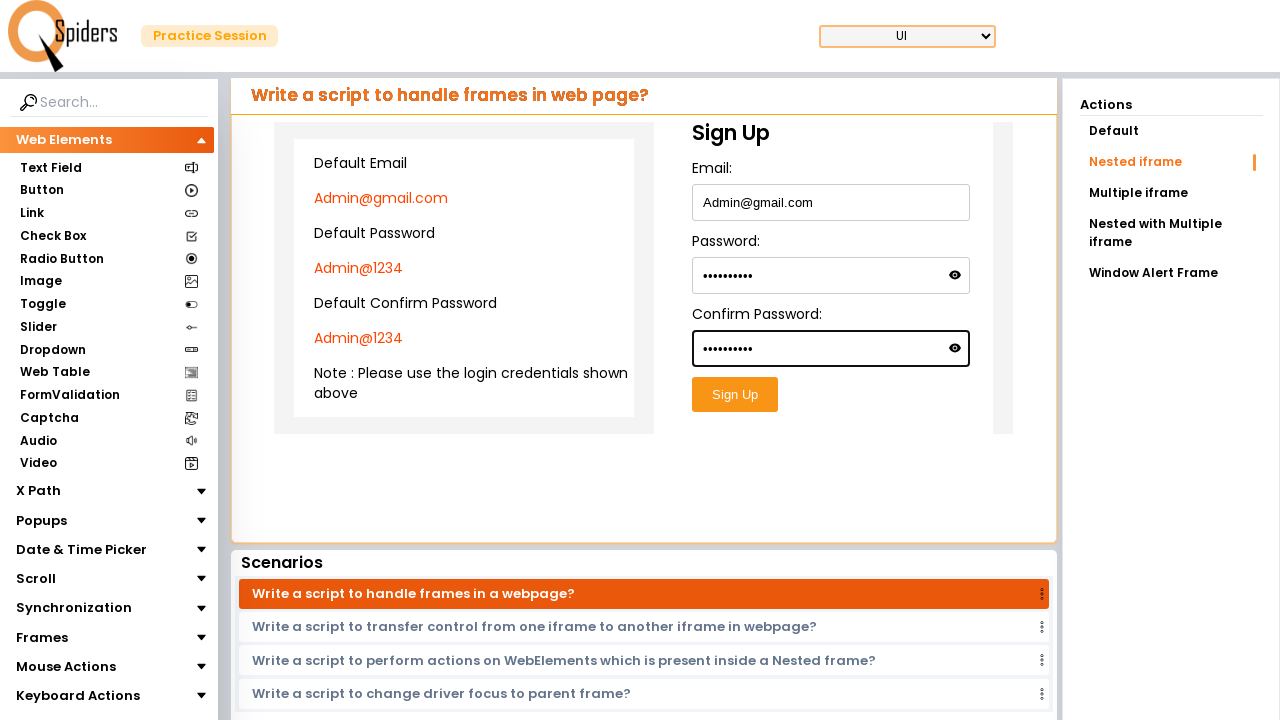

Clicked submit button to register at (735, 395) on xpath=//iframe[@class='w-full h-96'] >> internal:control=enter-frame >> xpath=//
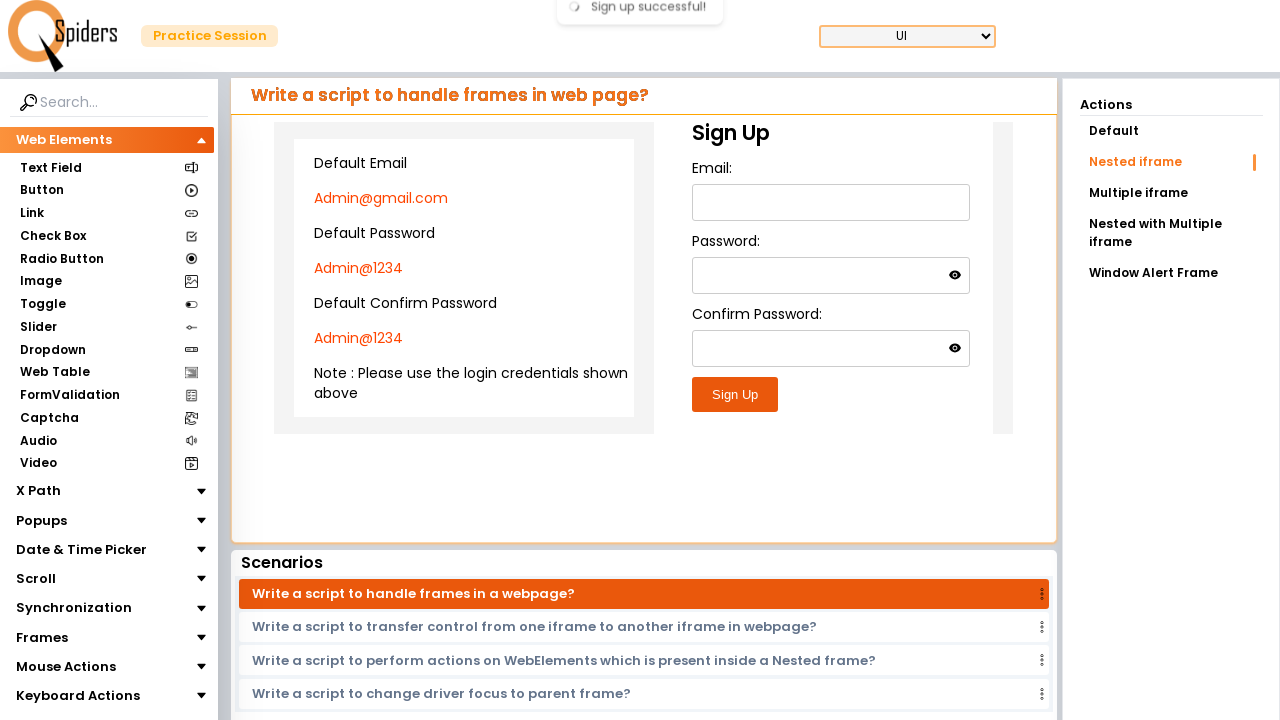

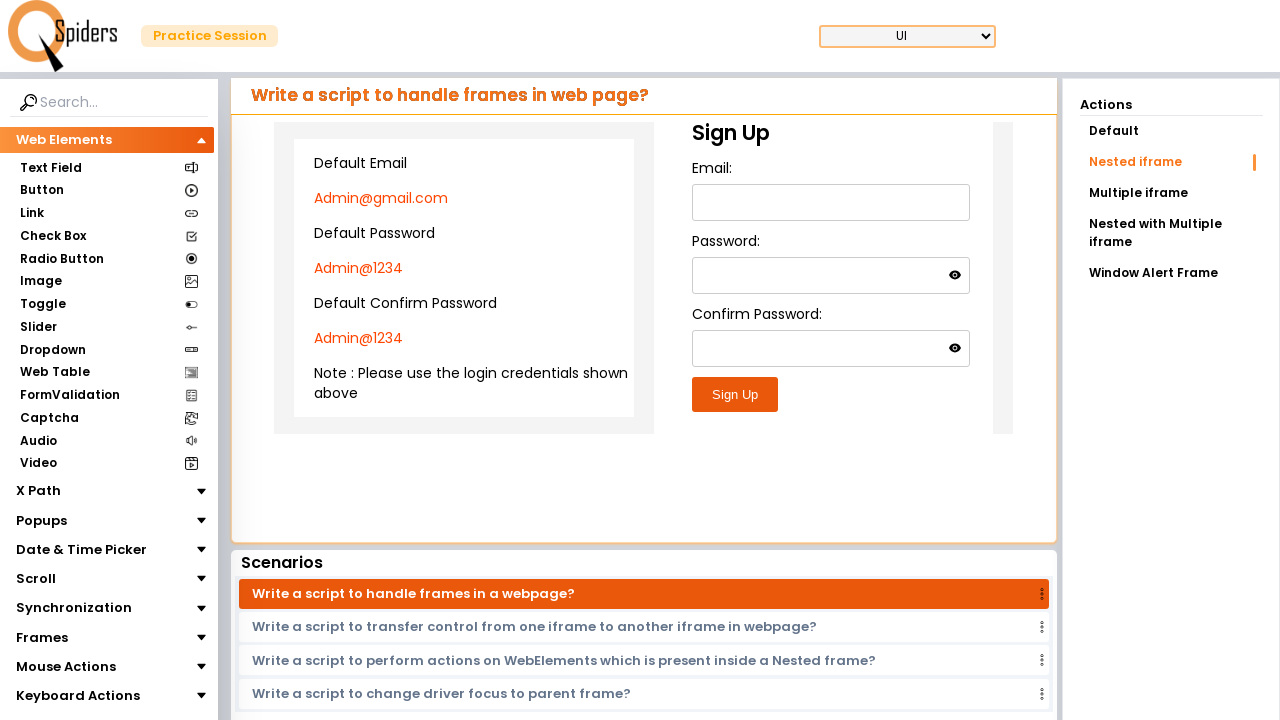